Tests Target.com search functionality by searching for "tea" and verifying that search results are displayed

Starting URL: https://www.target.com

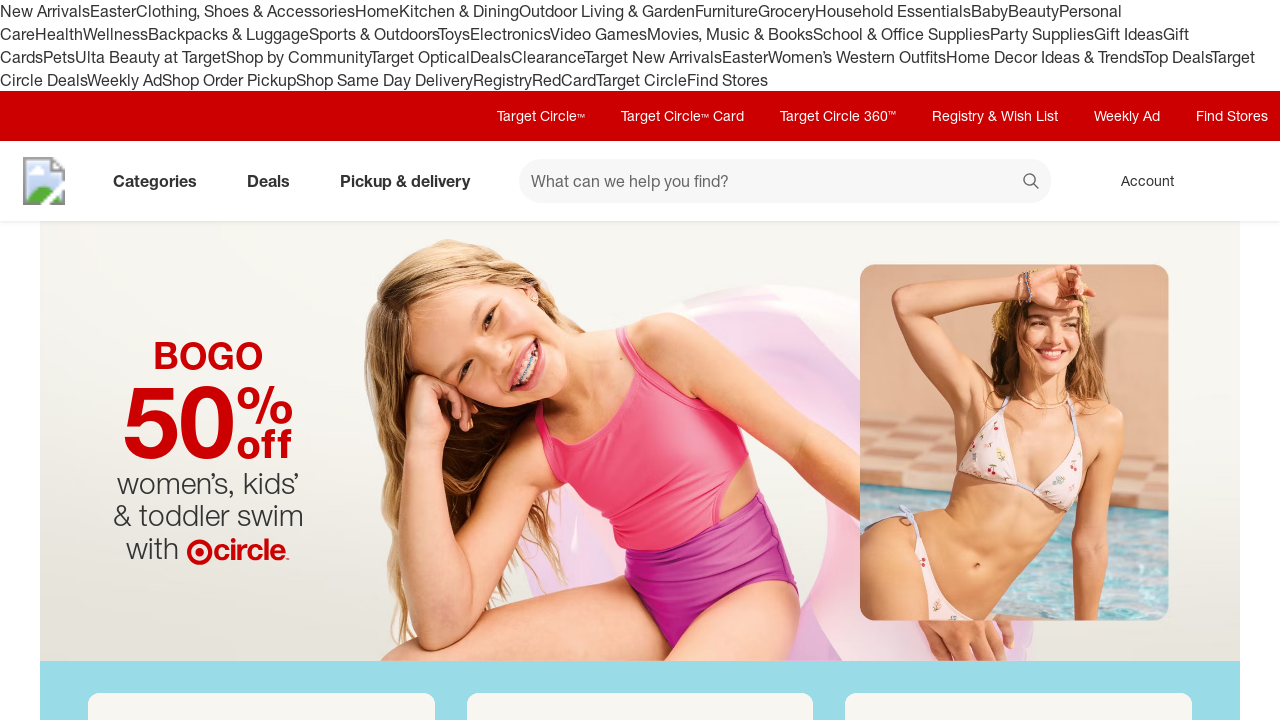

Filled master password field with special characters
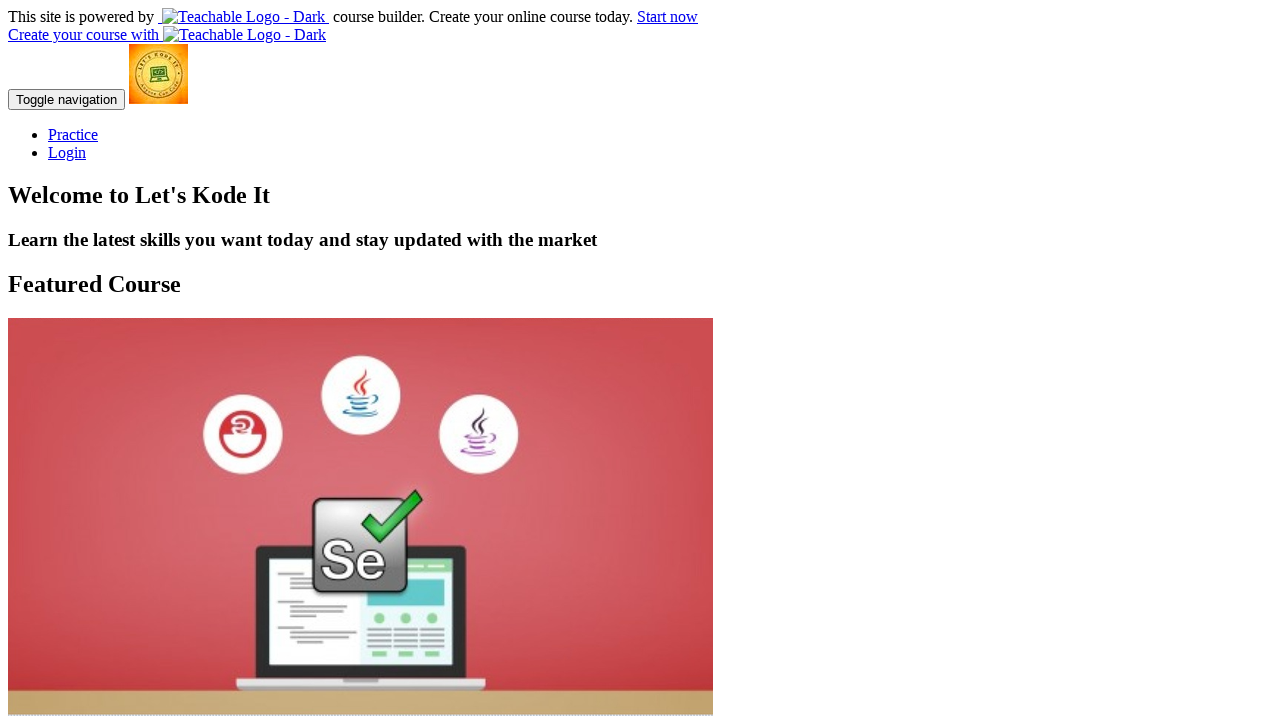

Filled site name field with special characters
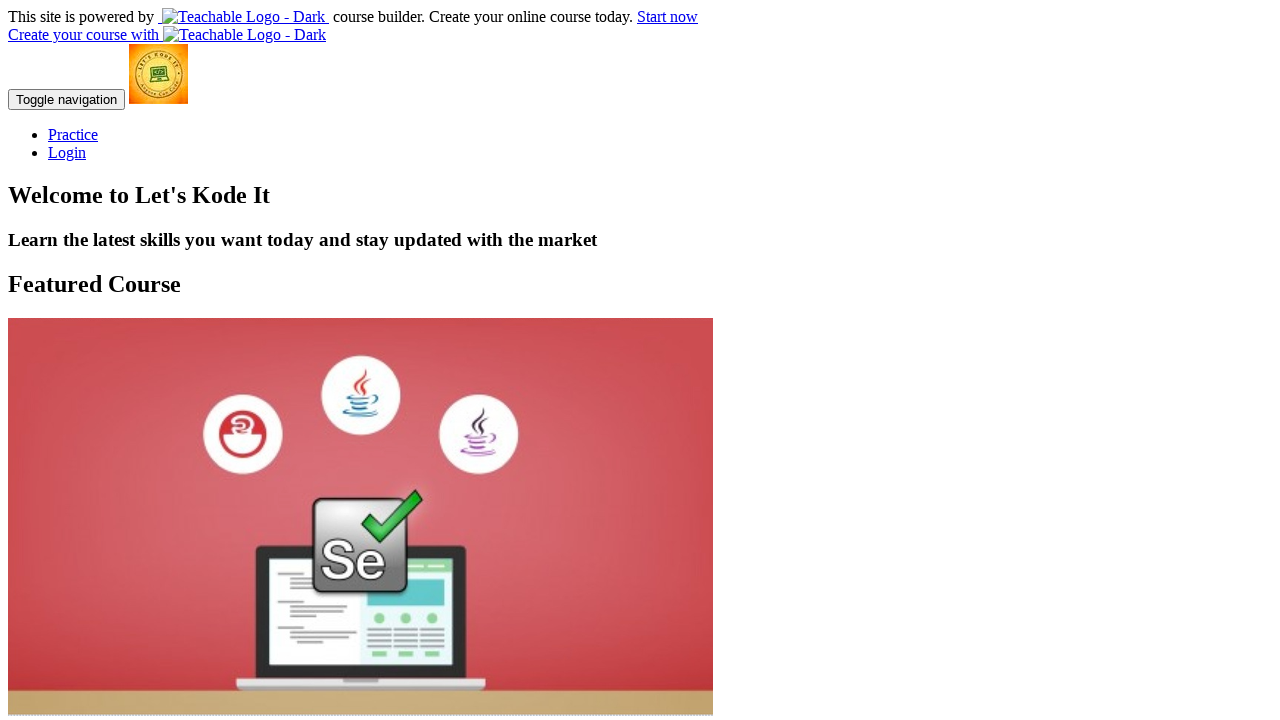

Pressed Enter to generate password
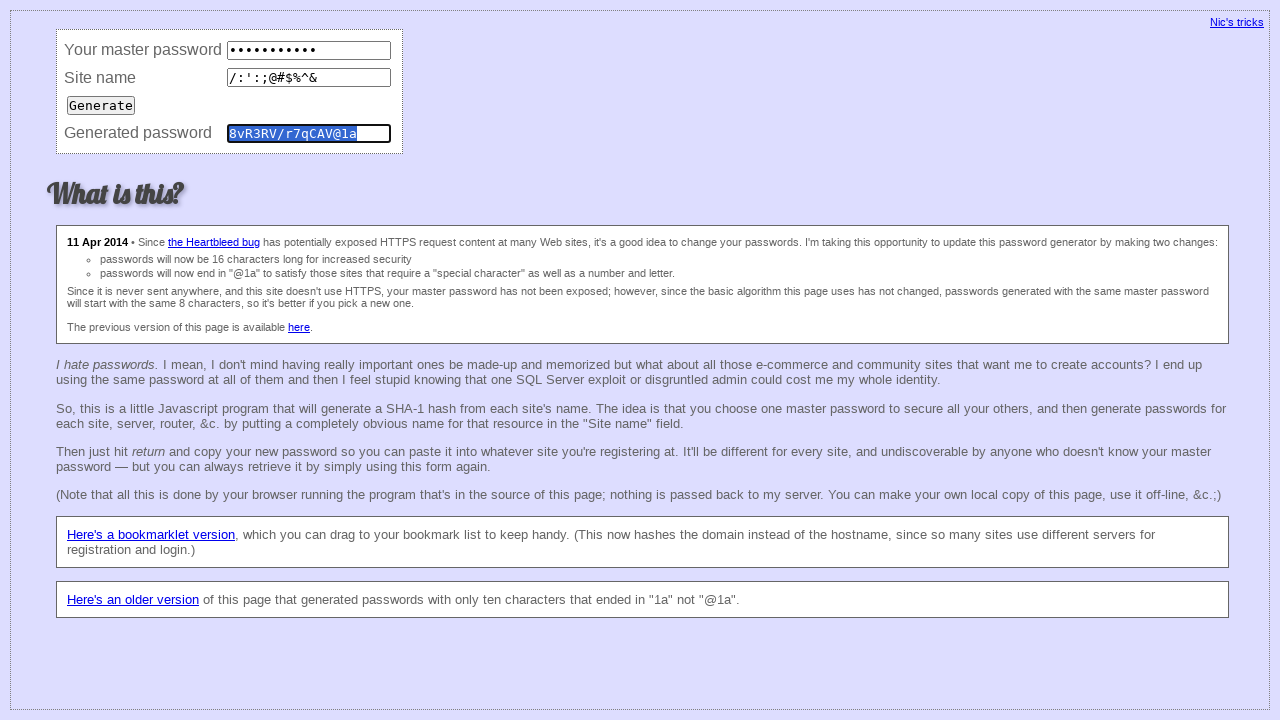

Password field appeared after generation
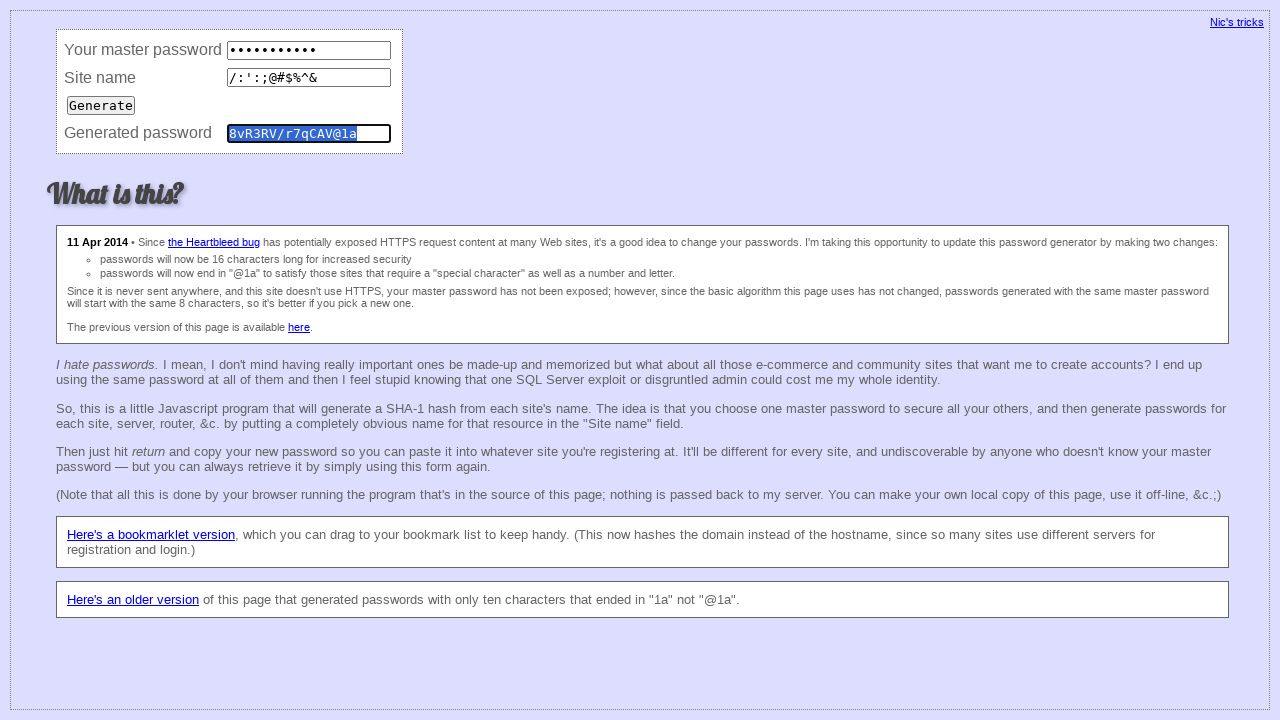

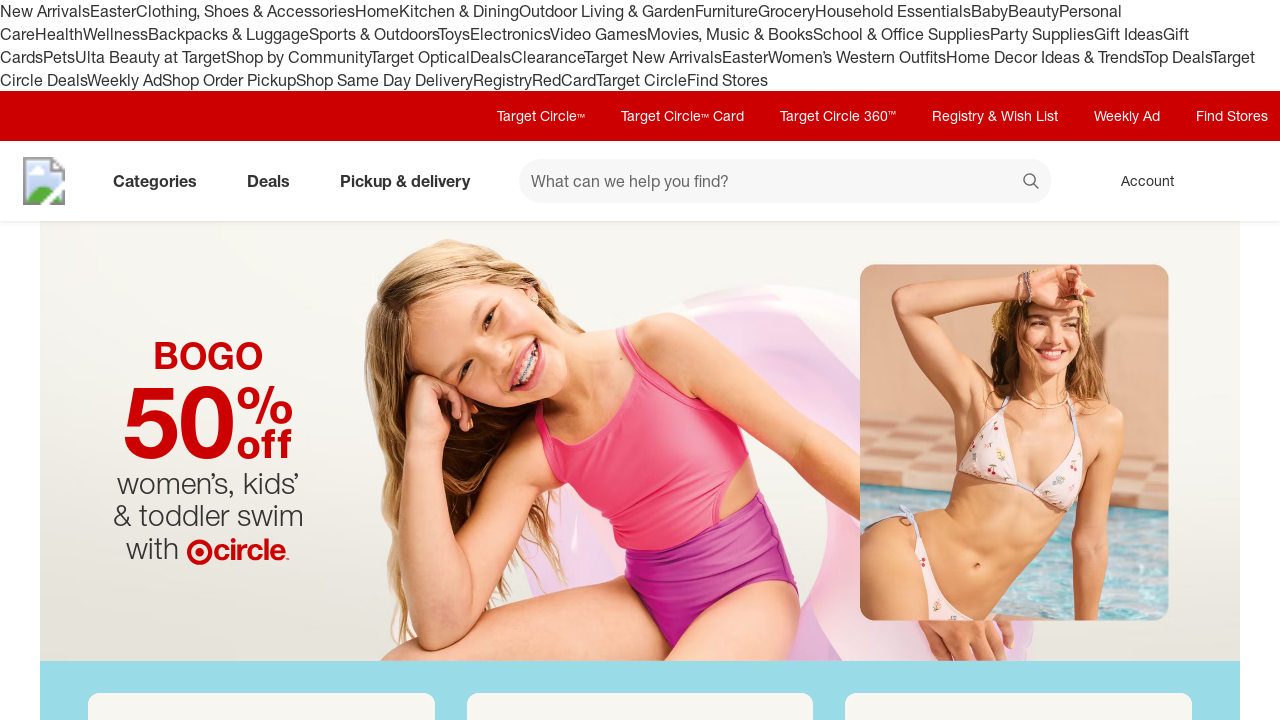